Tests adding a product to cart by clicking on an iPhone product, adding it to the cart, and navigating to the cart page

Starting URL: https://www.demoblaze.com/index.html

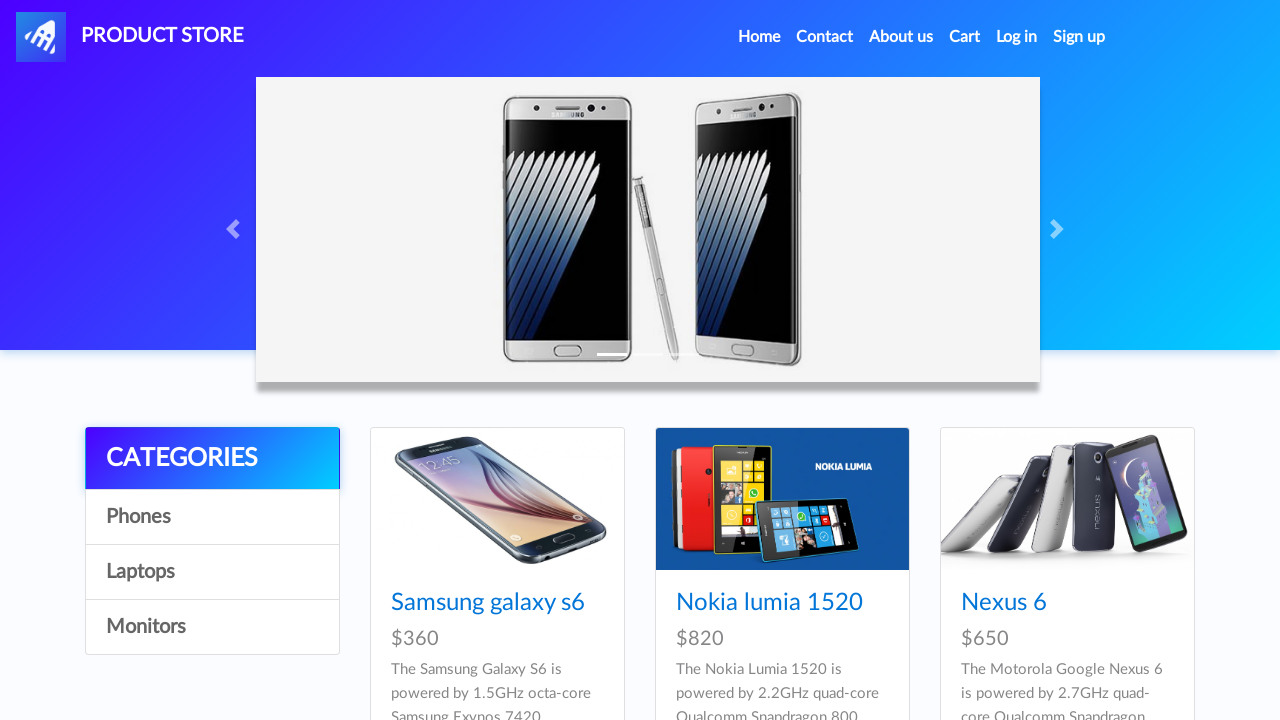

Clicked on iPhone 6 32gb product at (752, 361) on internal:role=link[name="Iphone 6 32gb"i]
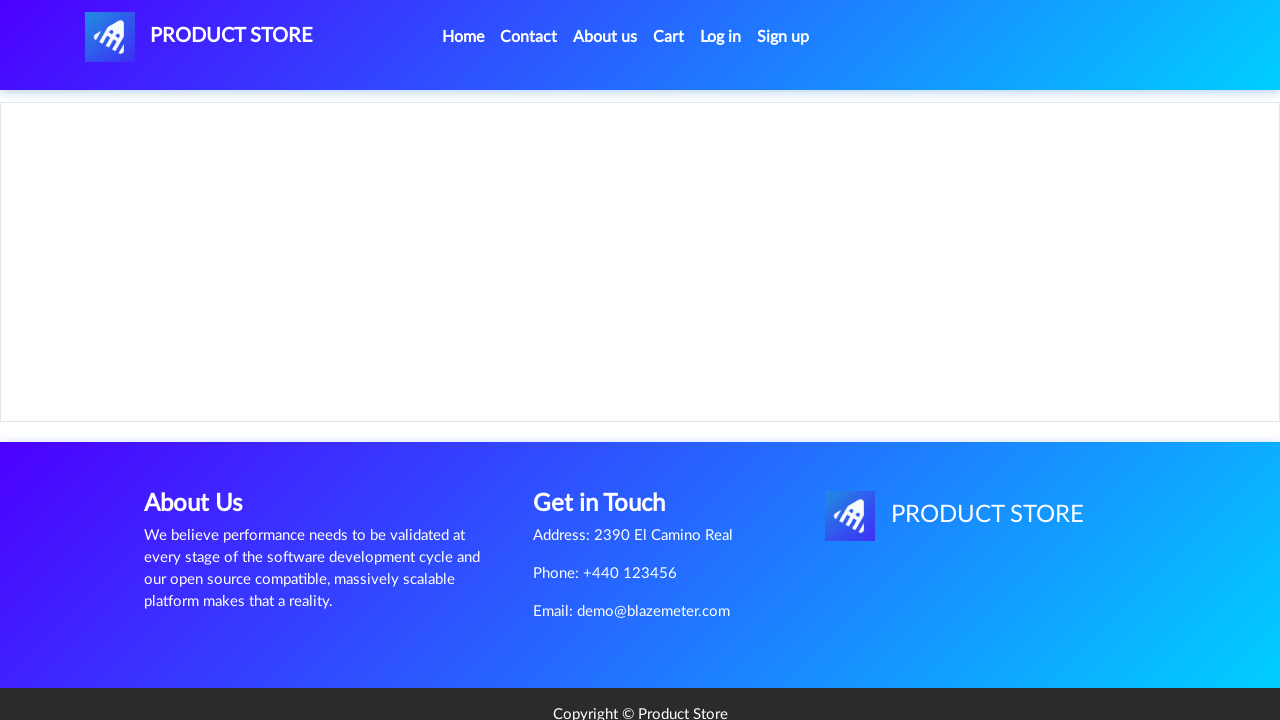

Set up dialog handler to dismiss alerts
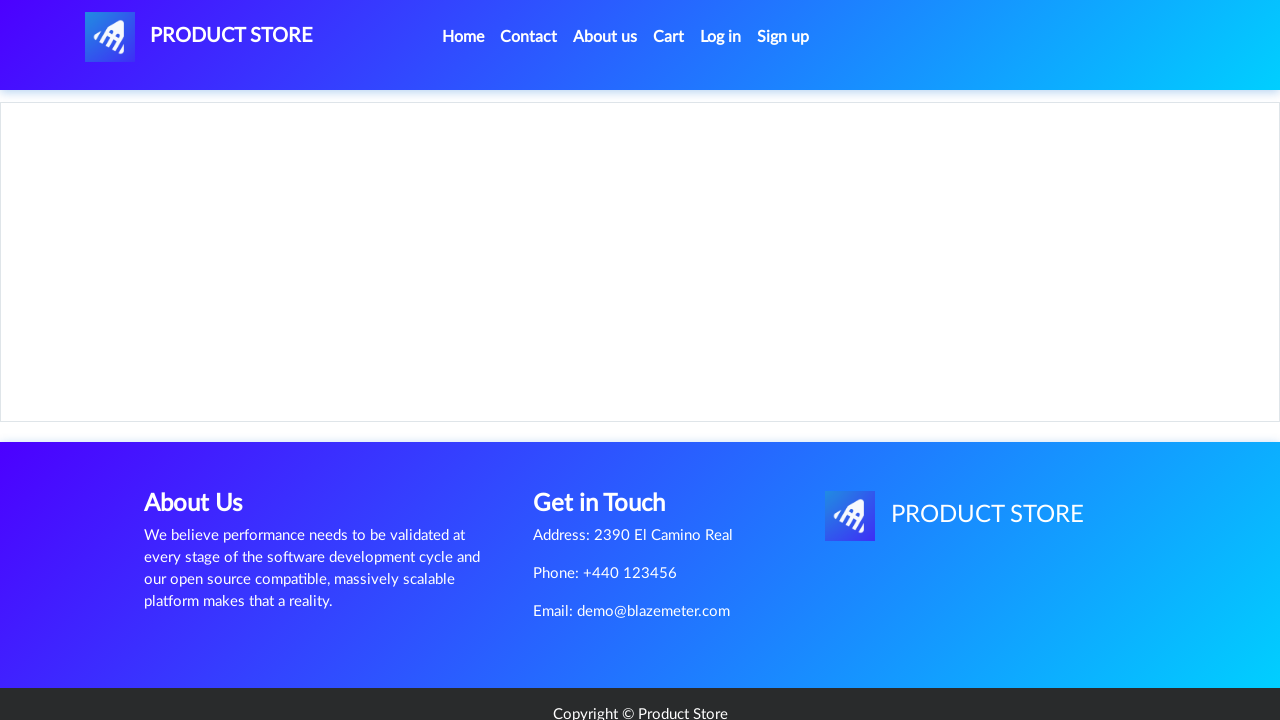

Clicked 'Add to cart' button for iPhone product at (610, 440) on internal:role=link[name="Add to cart"i]
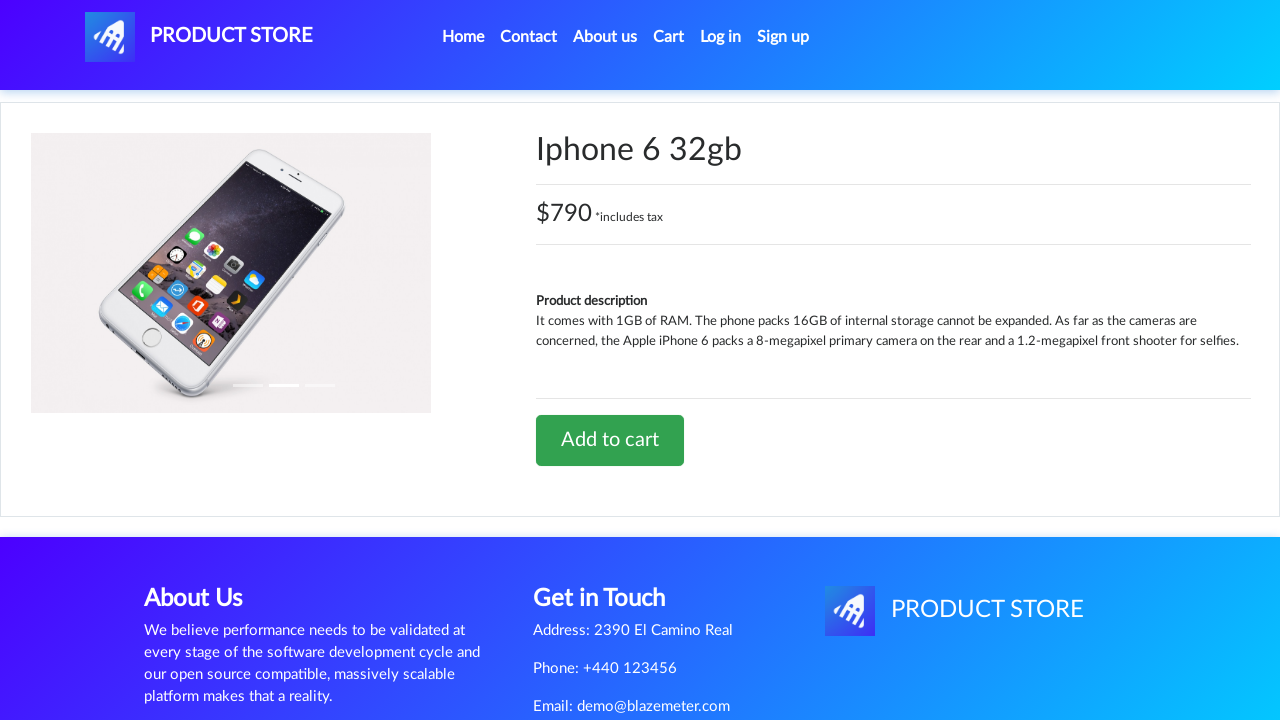

Navigated to cart page at (669, 37) on internal:role=link[name="Cart"s]
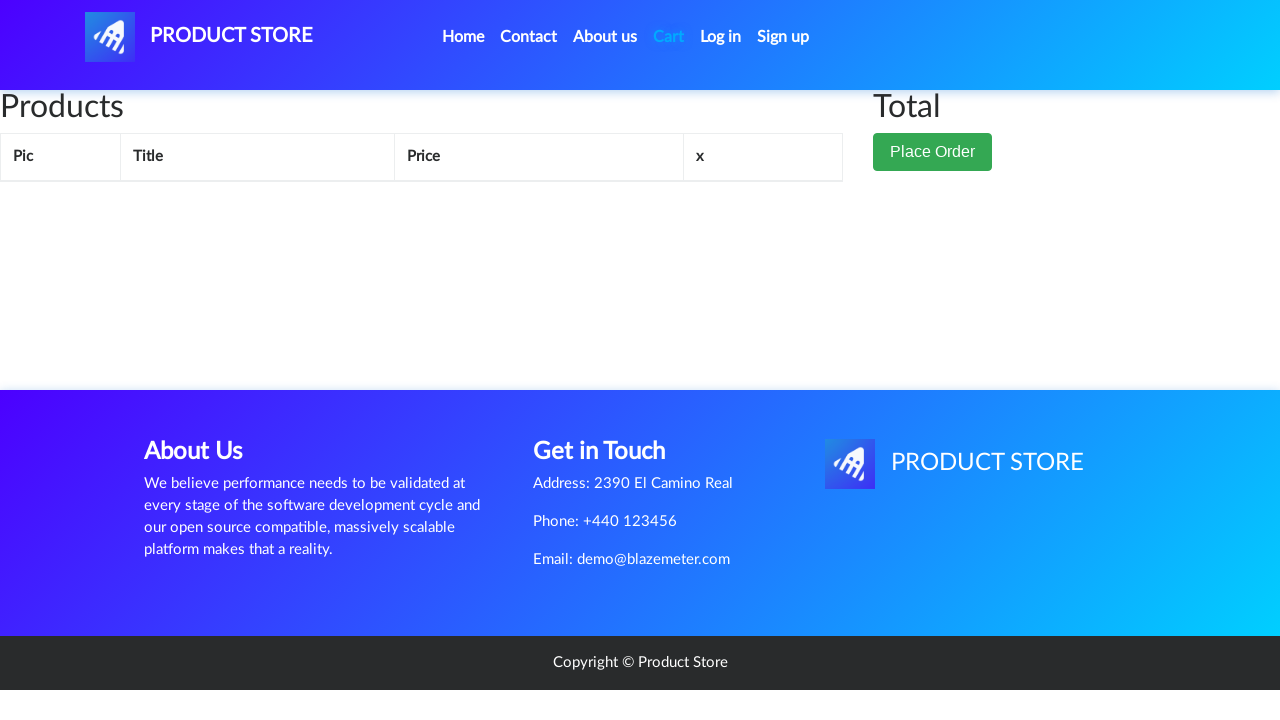

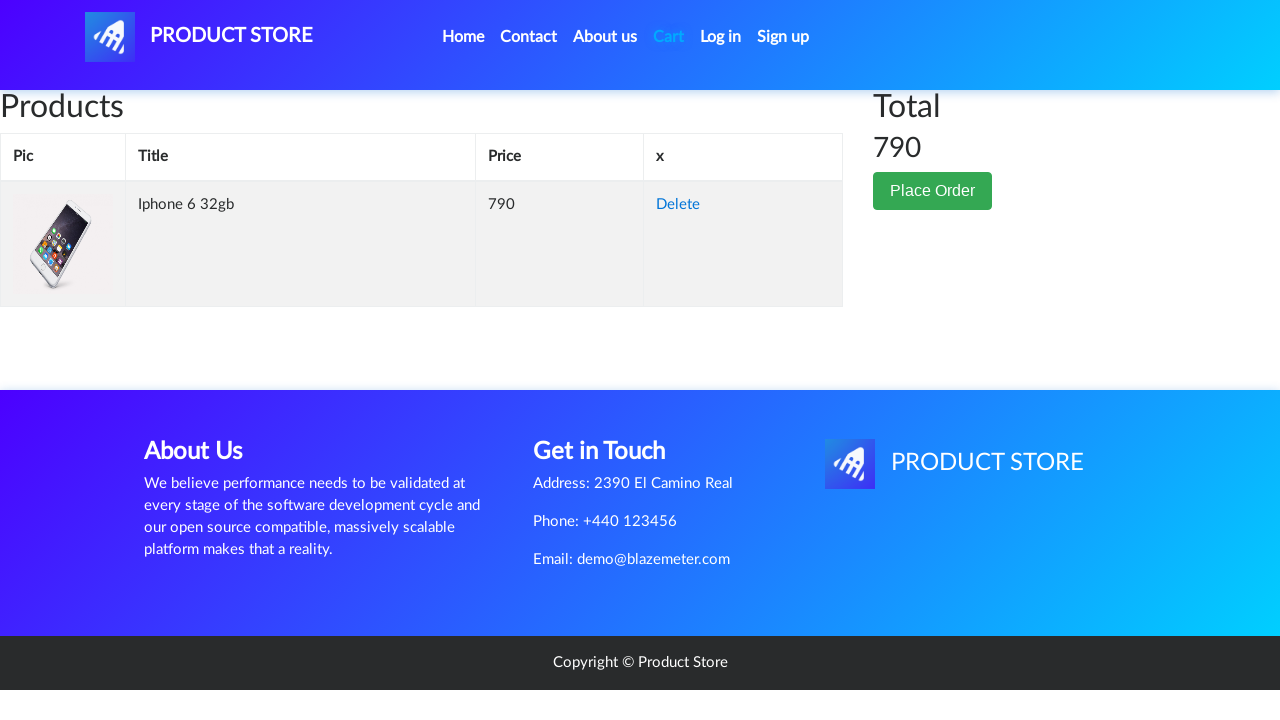